Tests double-click functionality by double-clicking a button and verifying the response text appears

Starting URL: https://automationfc.github.io/basic-form/index.html

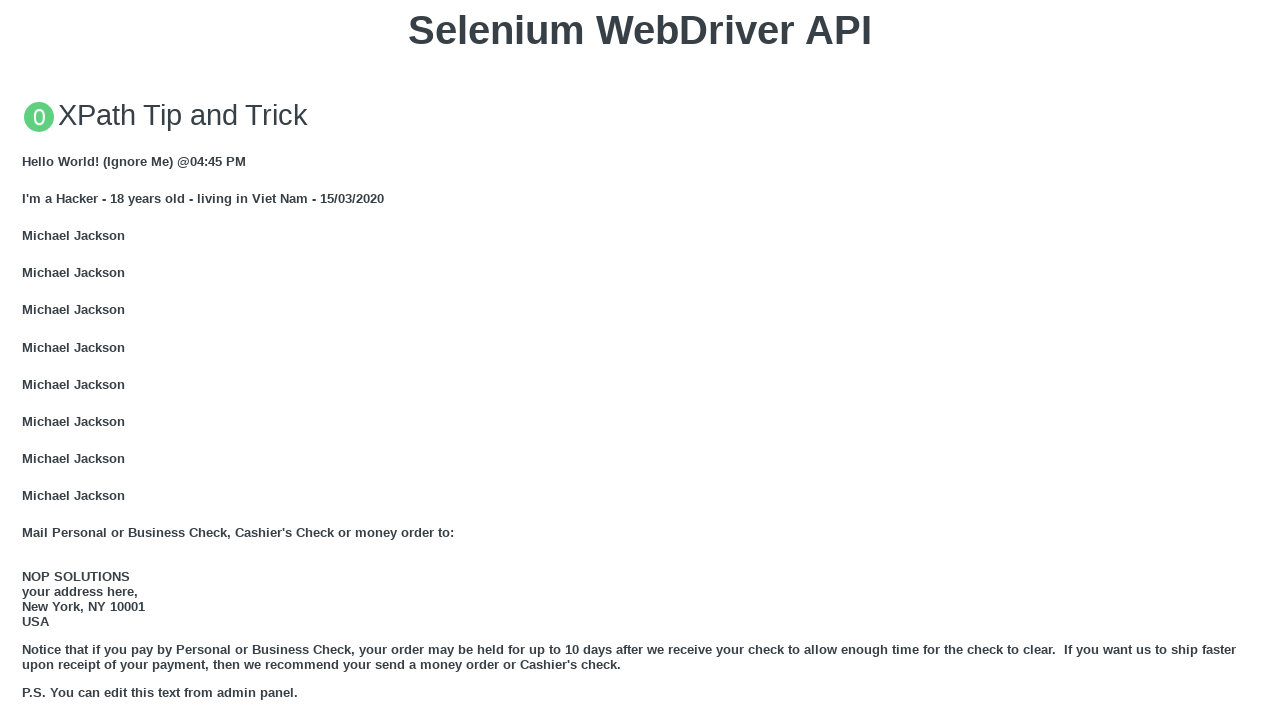

Located double-click button element
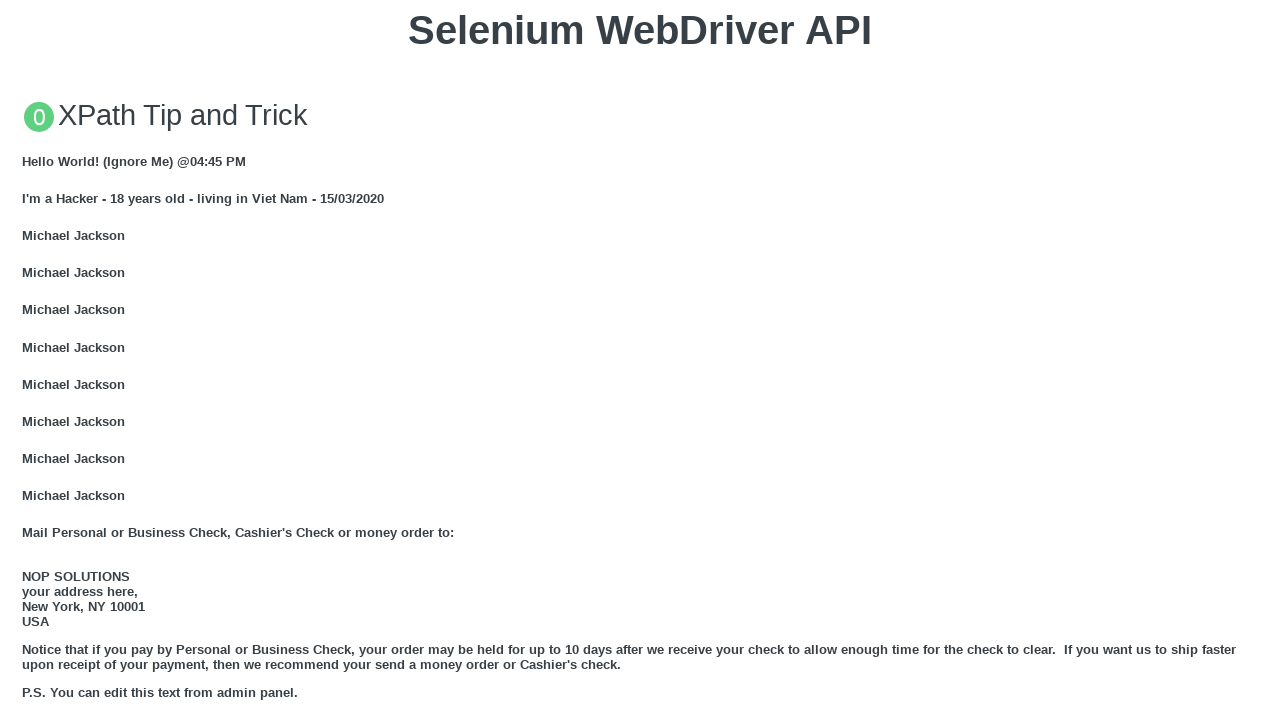

Scrolled double-click button into view
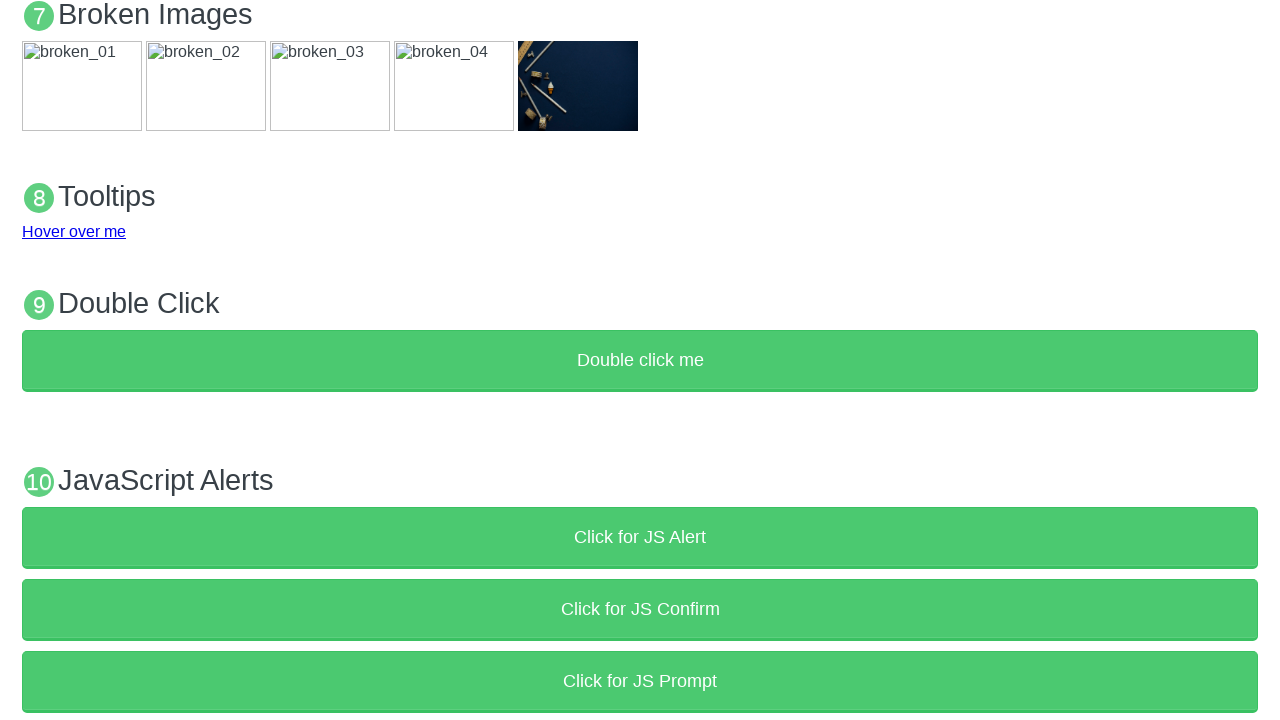

Double-clicked the button at (640, 361) on xpath=//button[text()='Double click me']
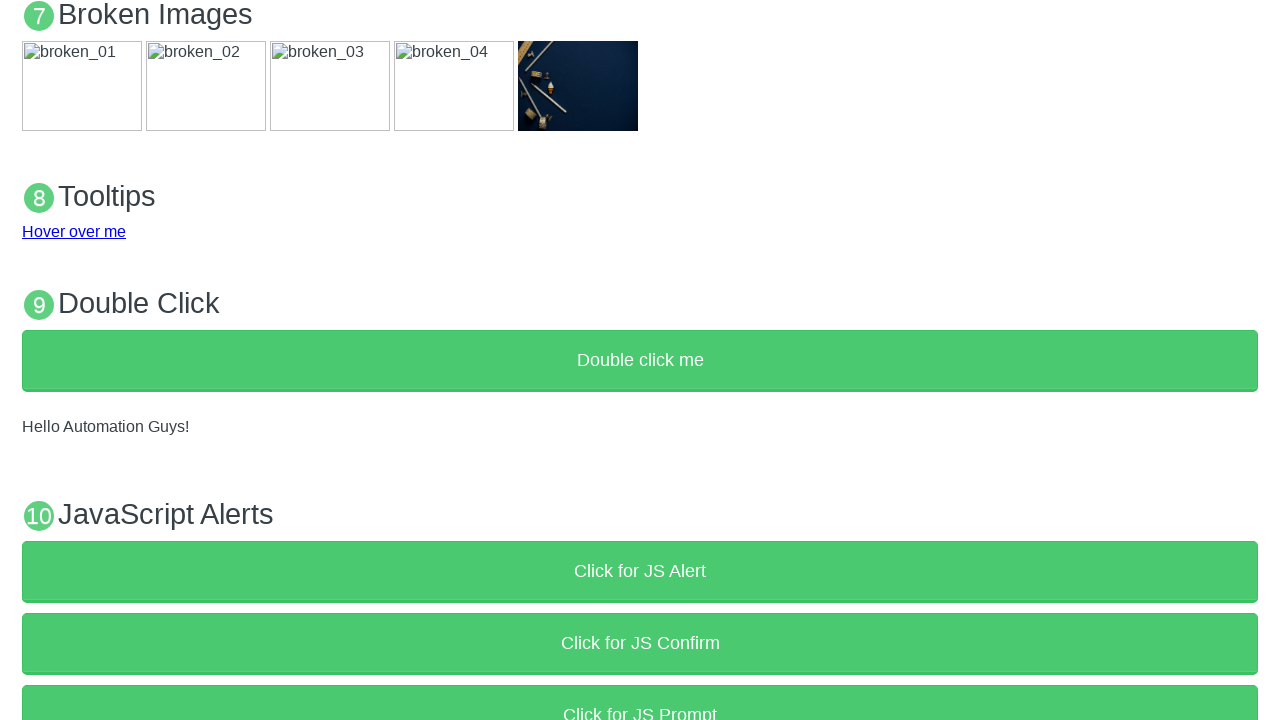

Response text element appeared after double-click
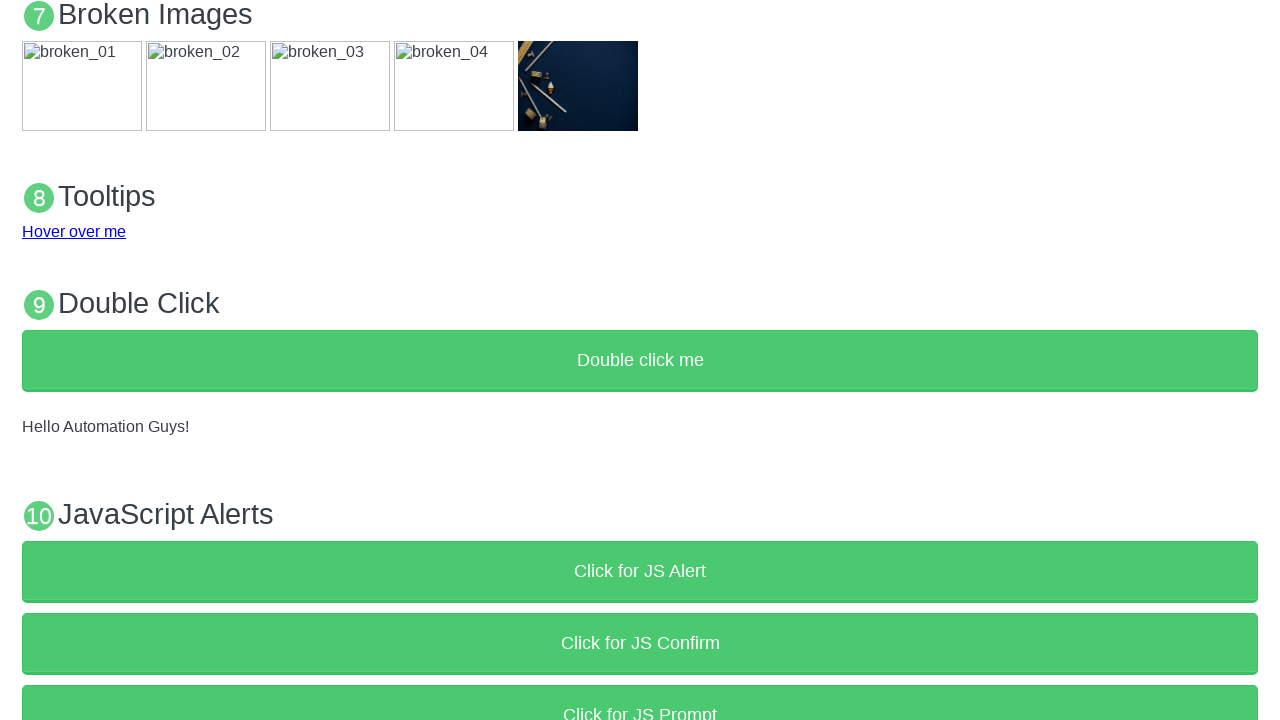

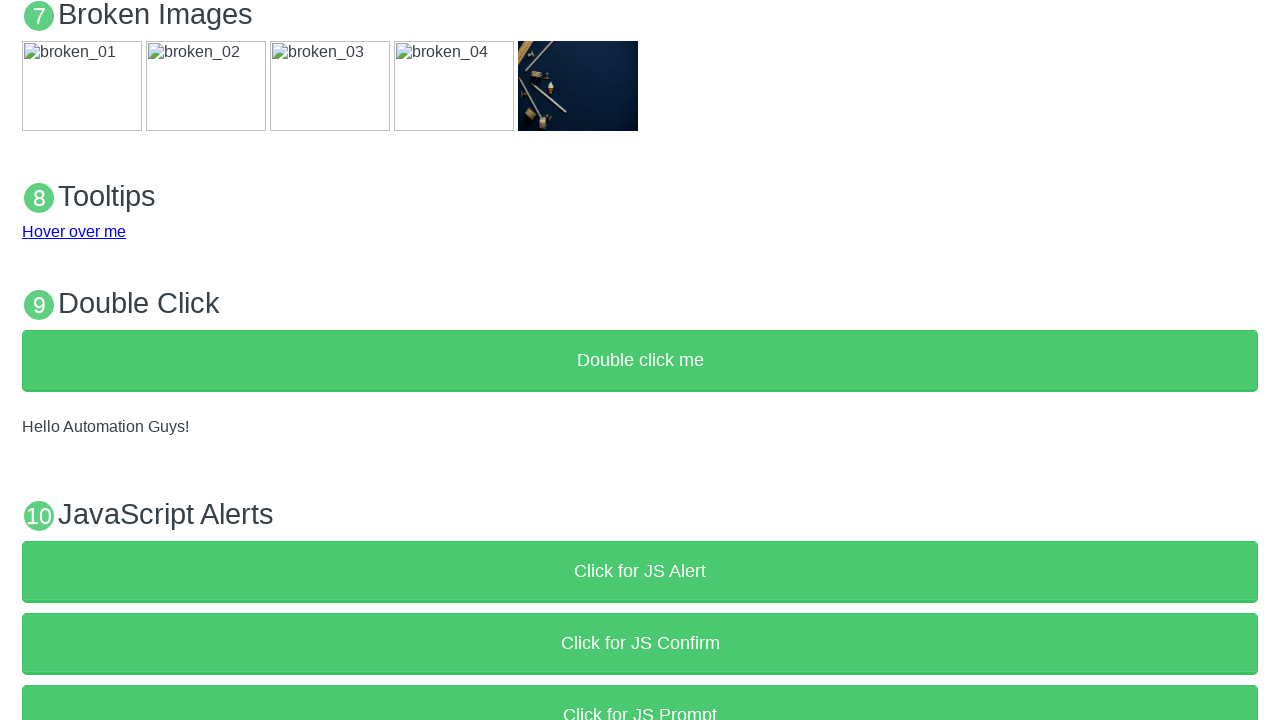